Tests that other controls are hidden when editing a todo item

Starting URL: https://demo.playwright.dev/todomvc

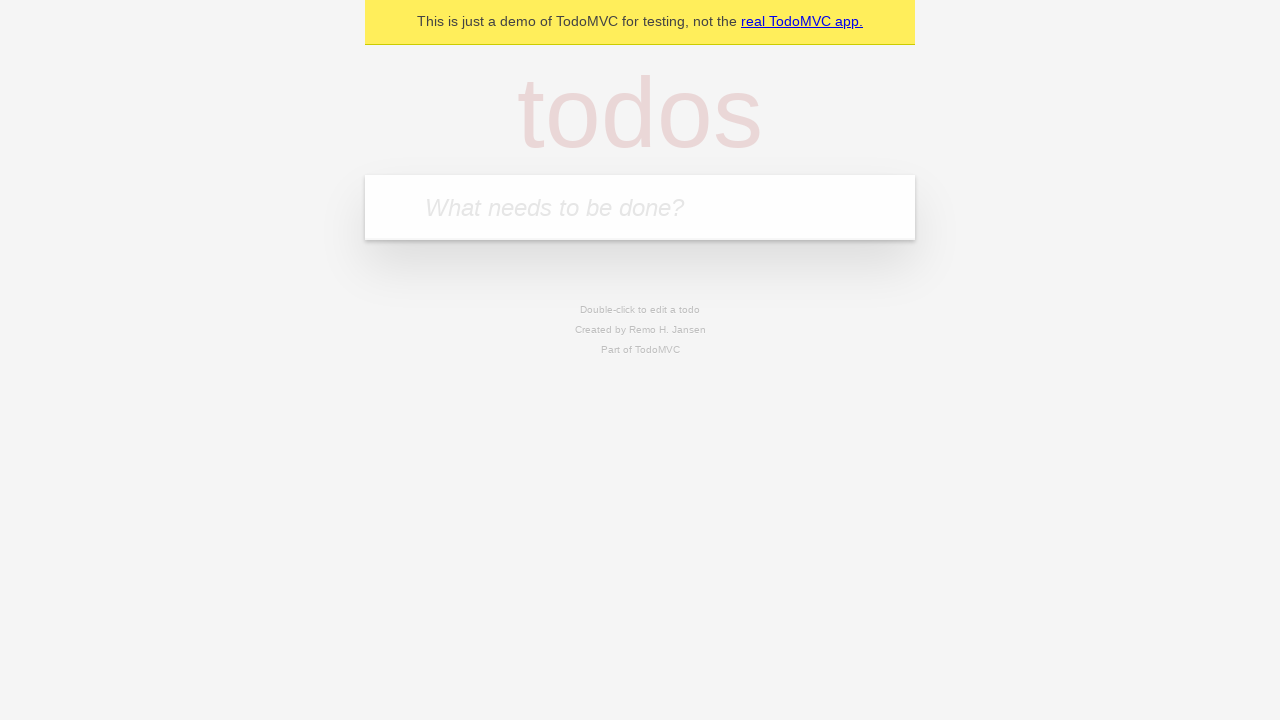

Located the todo input field
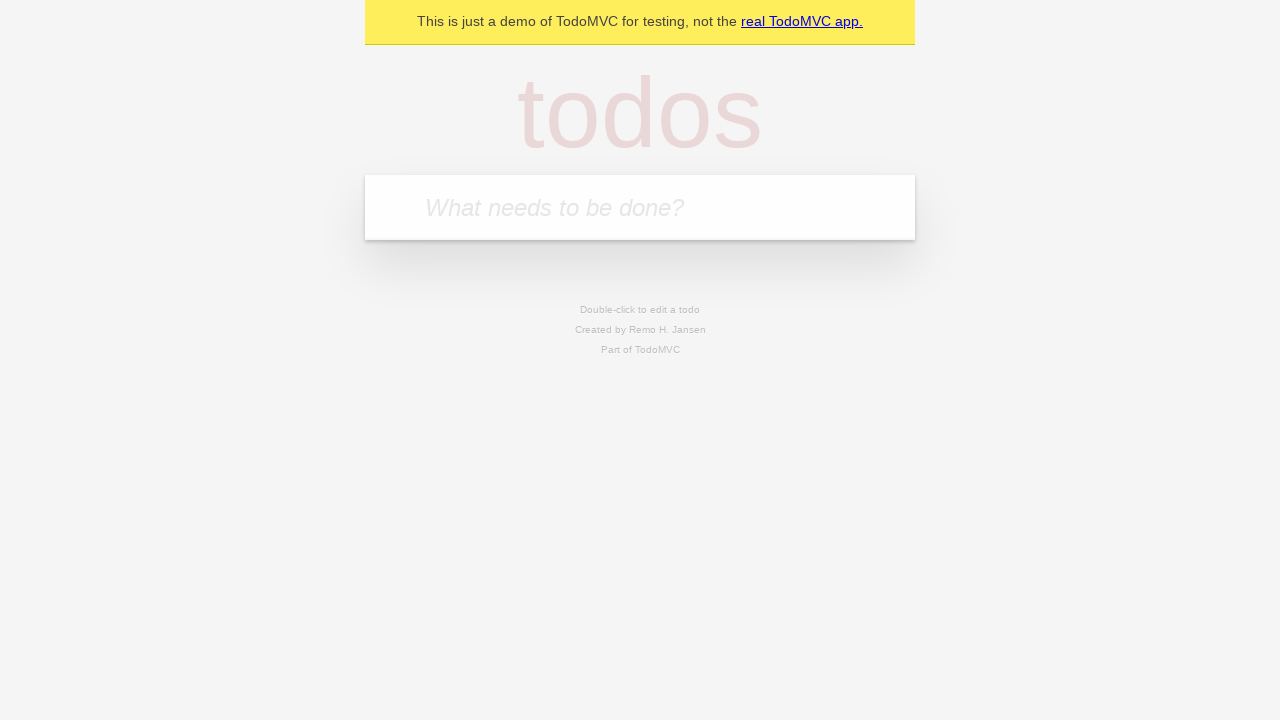

Filled first todo with 'buy some cheese' on internal:attr=[placeholder="What needs to be done?"i]
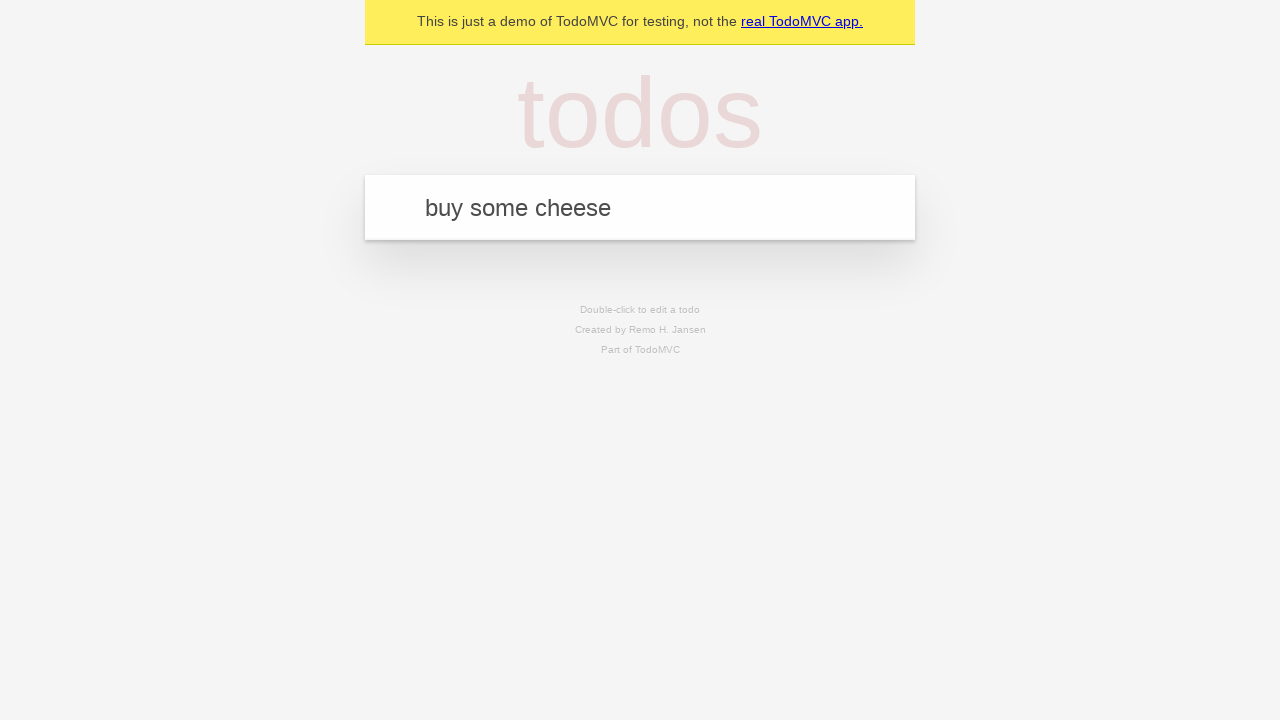

Pressed Enter to create first todo on internal:attr=[placeholder="What needs to be done?"i]
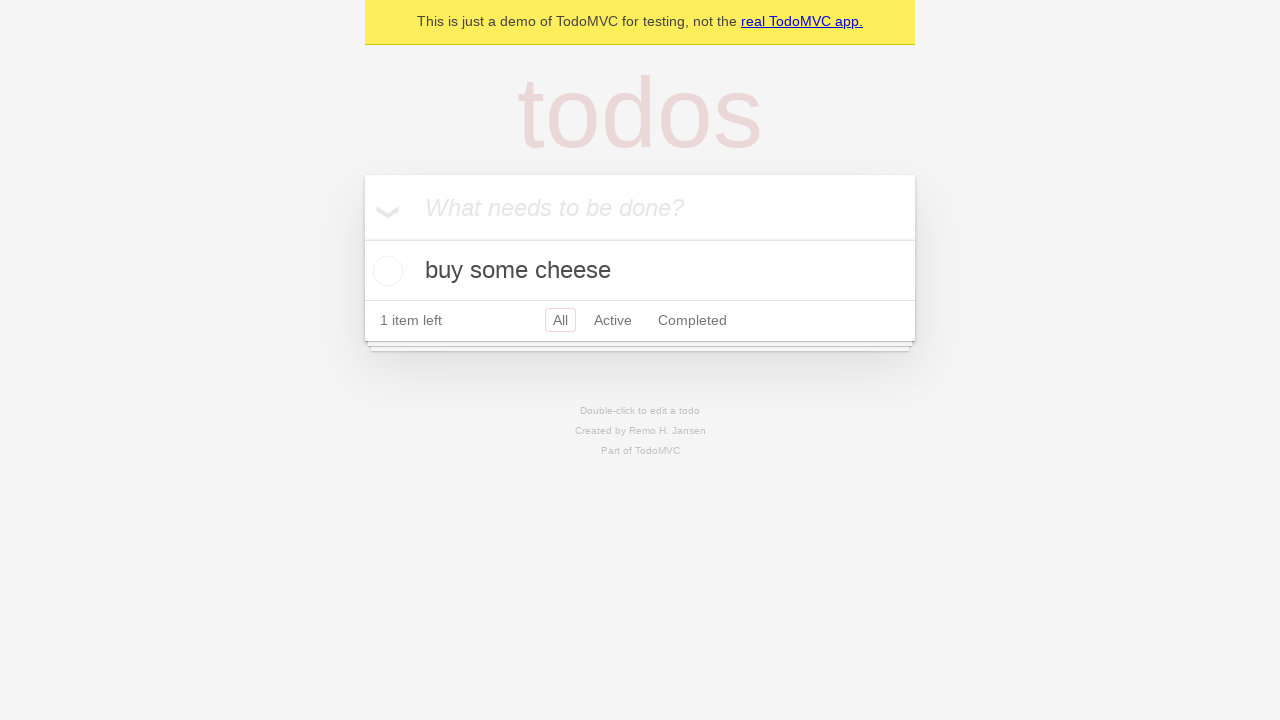

Filled second todo with 'feed the cat' on internal:attr=[placeholder="What needs to be done?"i]
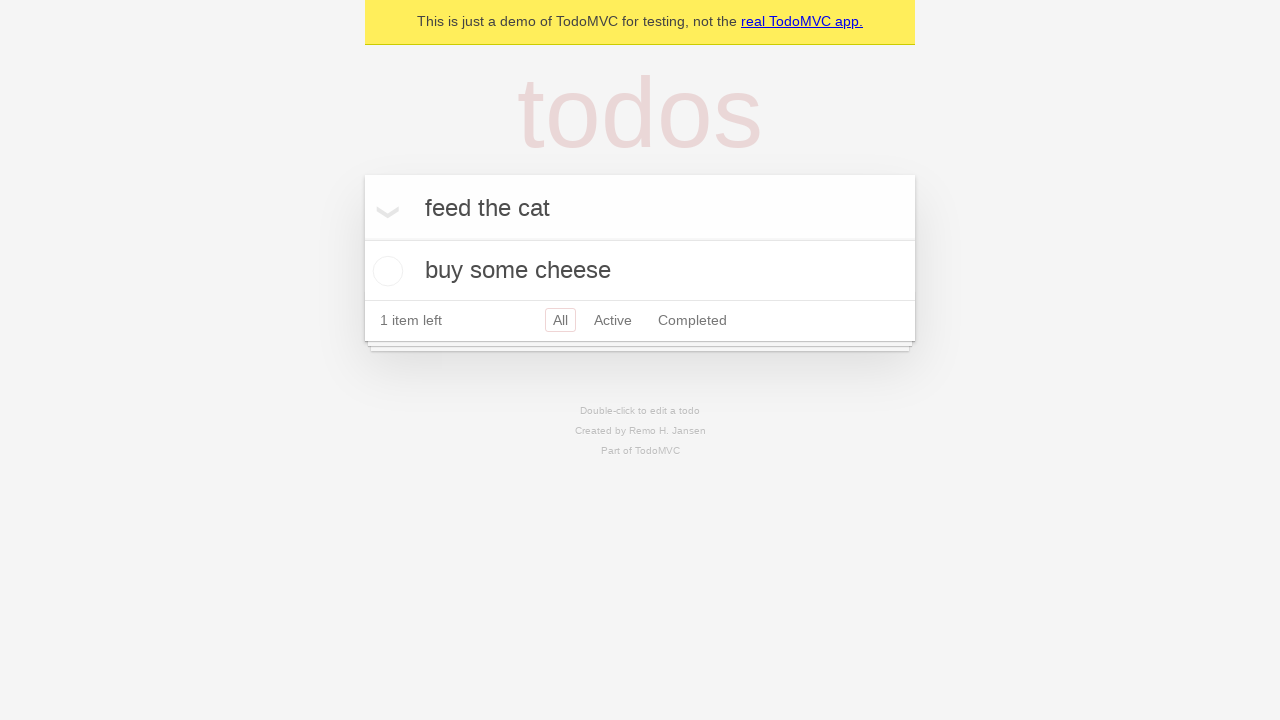

Pressed Enter to create second todo on internal:attr=[placeholder="What needs to be done?"i]
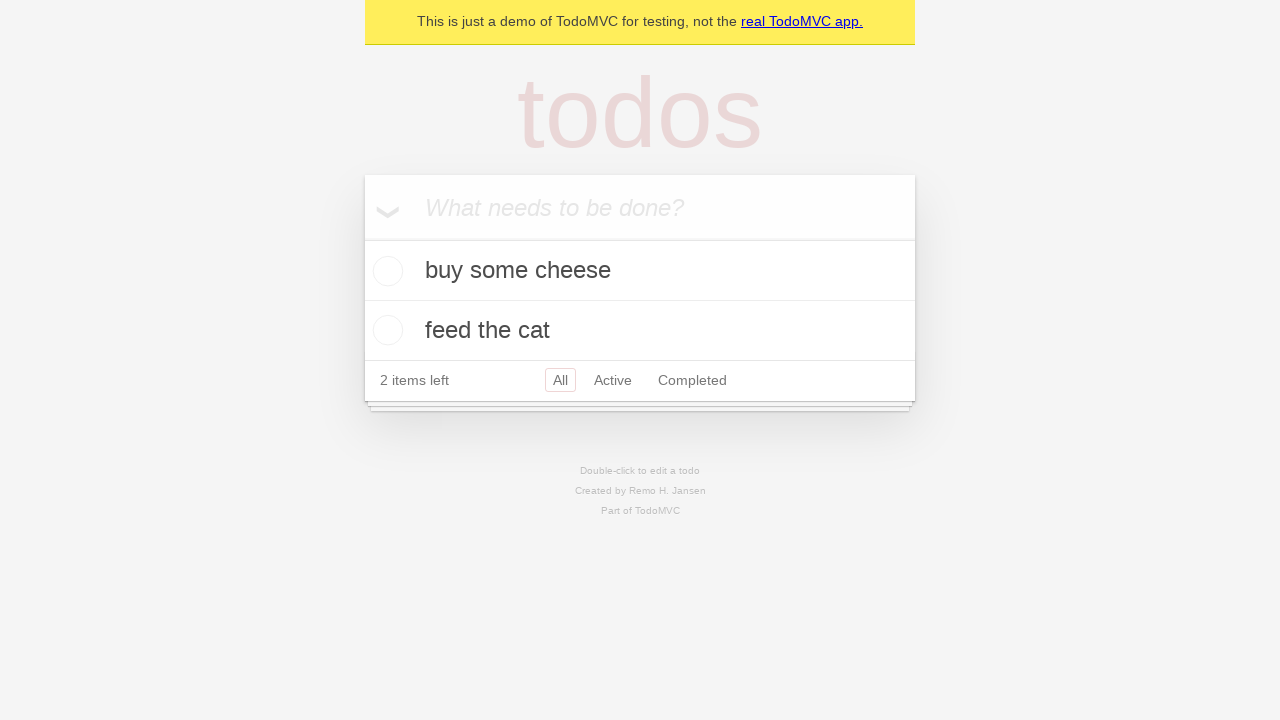

Filled third todo with 'book a doctors appointment' on internal:attr=[placeholder="What needs to be done?"i]
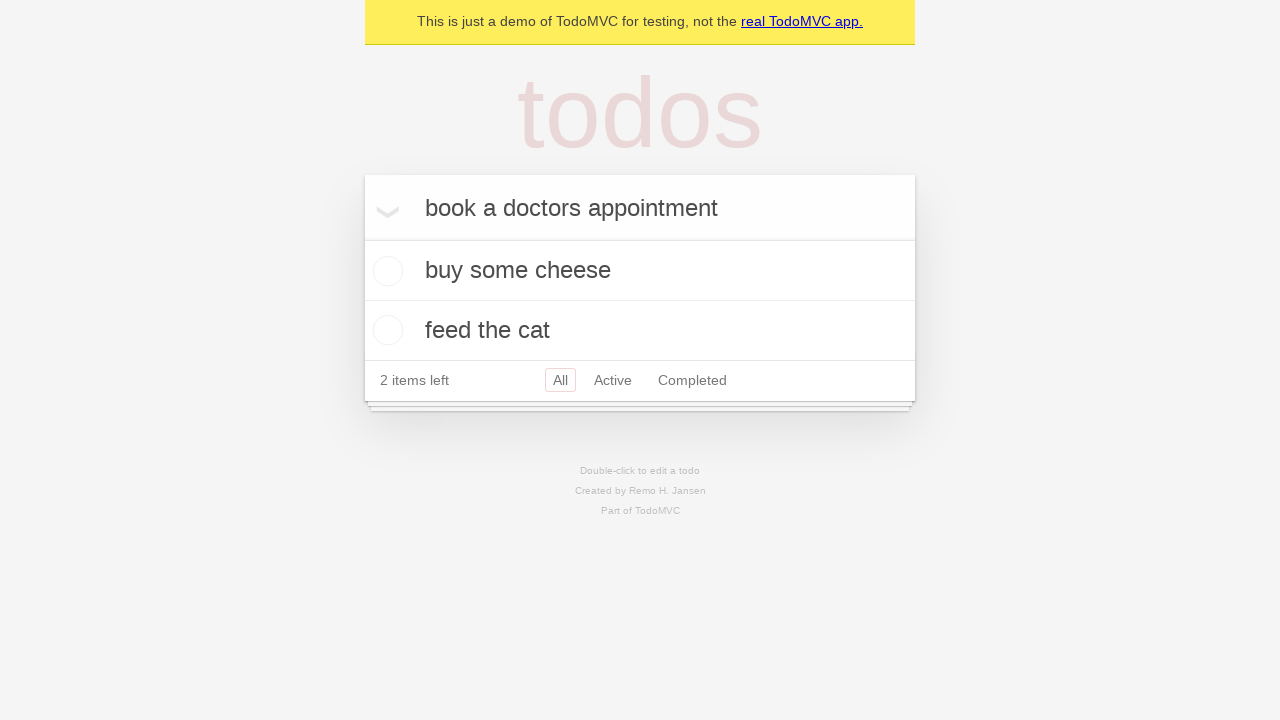

Pressed Enter to create third todo on internal:attr=[placeholder="What needs to be done?"i]
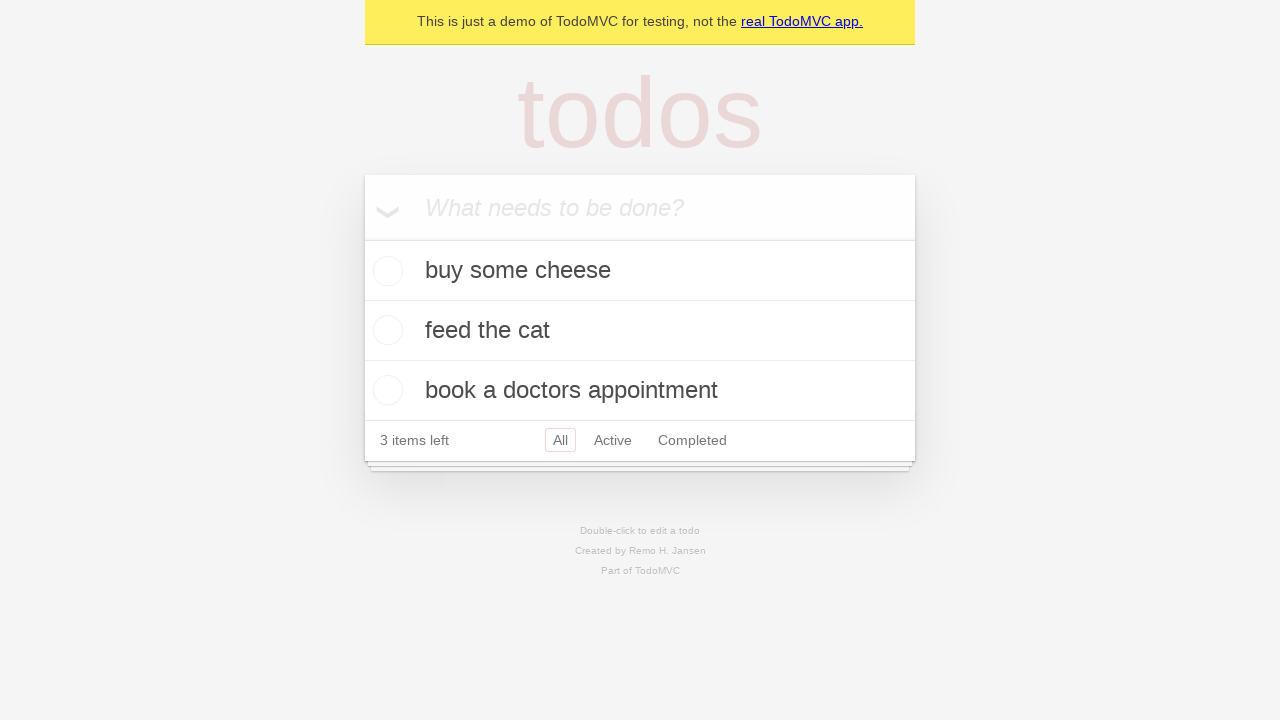

Waited for all three todos to appear in the list
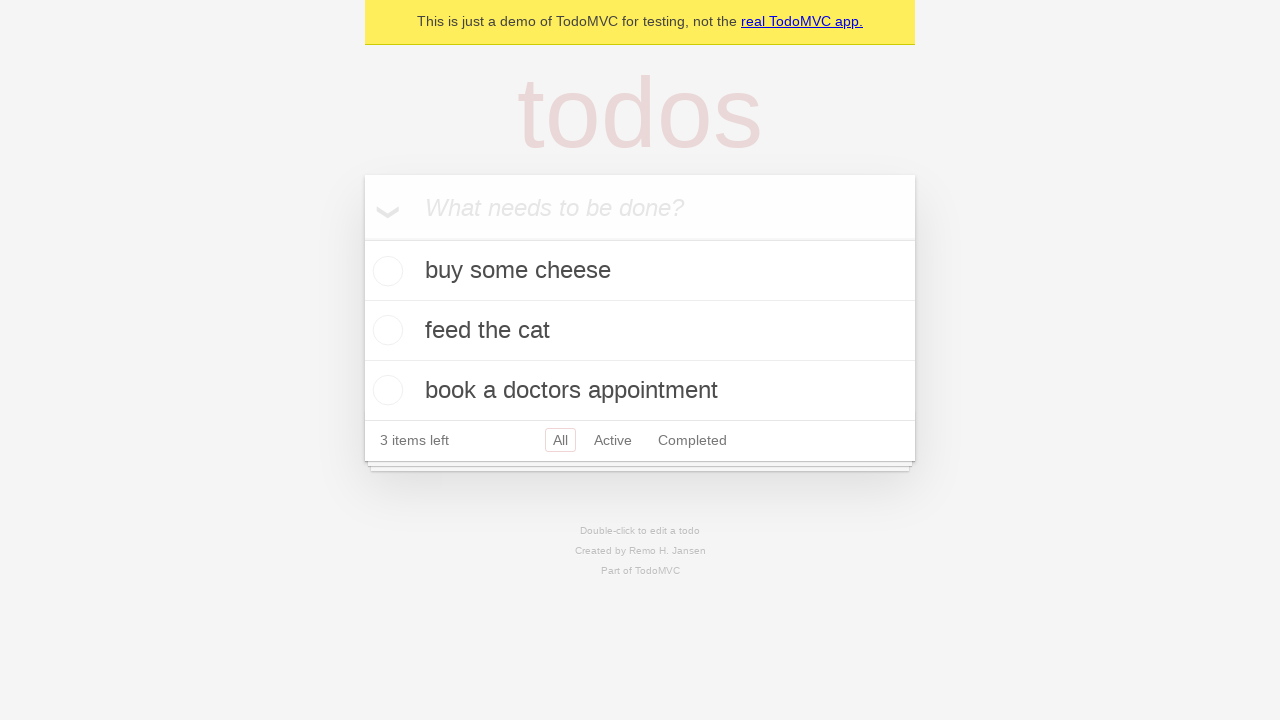

Located the second todo item
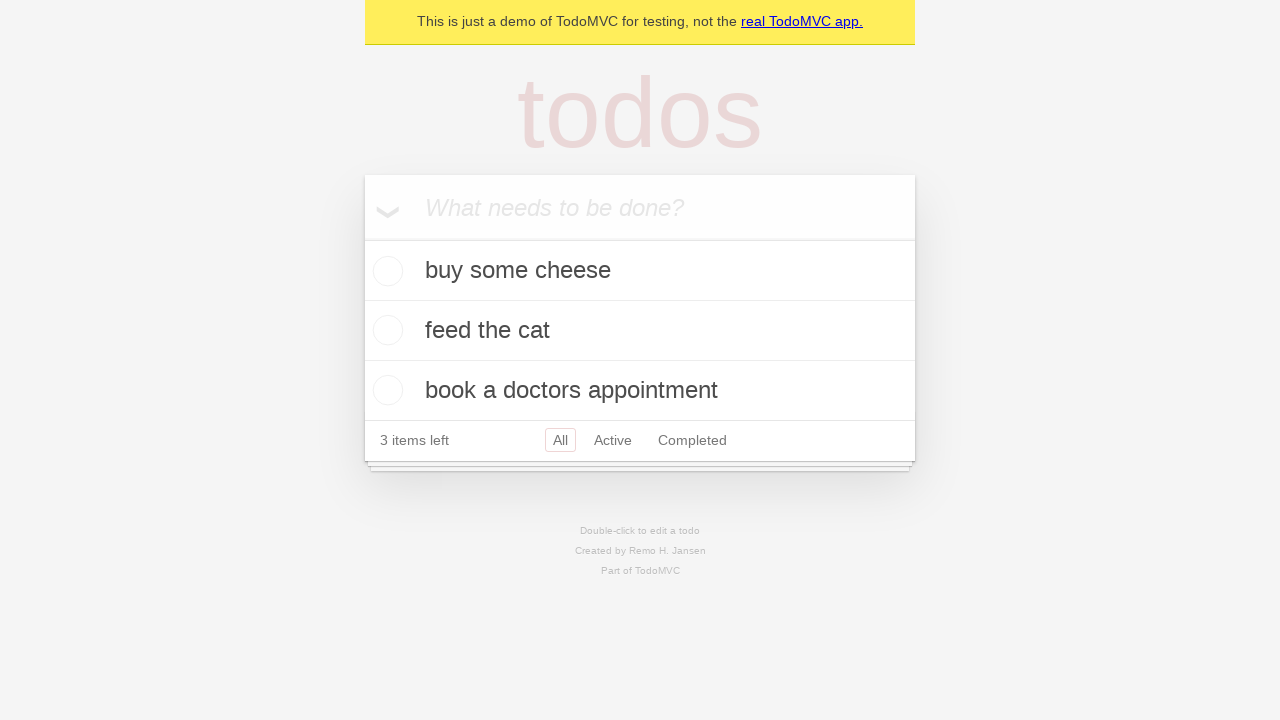

Double-clicked second todo to enter edit mode and verify other controls are hidden at (640, 331) on internal:testid=[data-testid="todo-item"s] >> nth=1
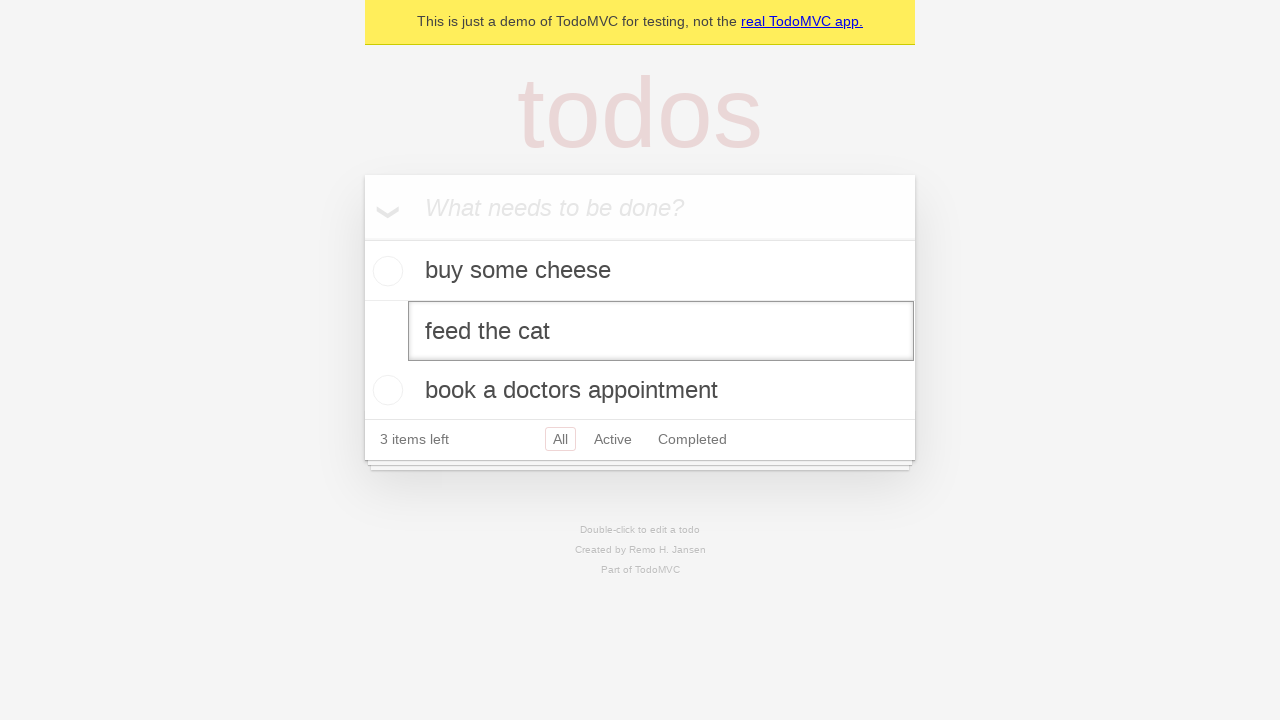

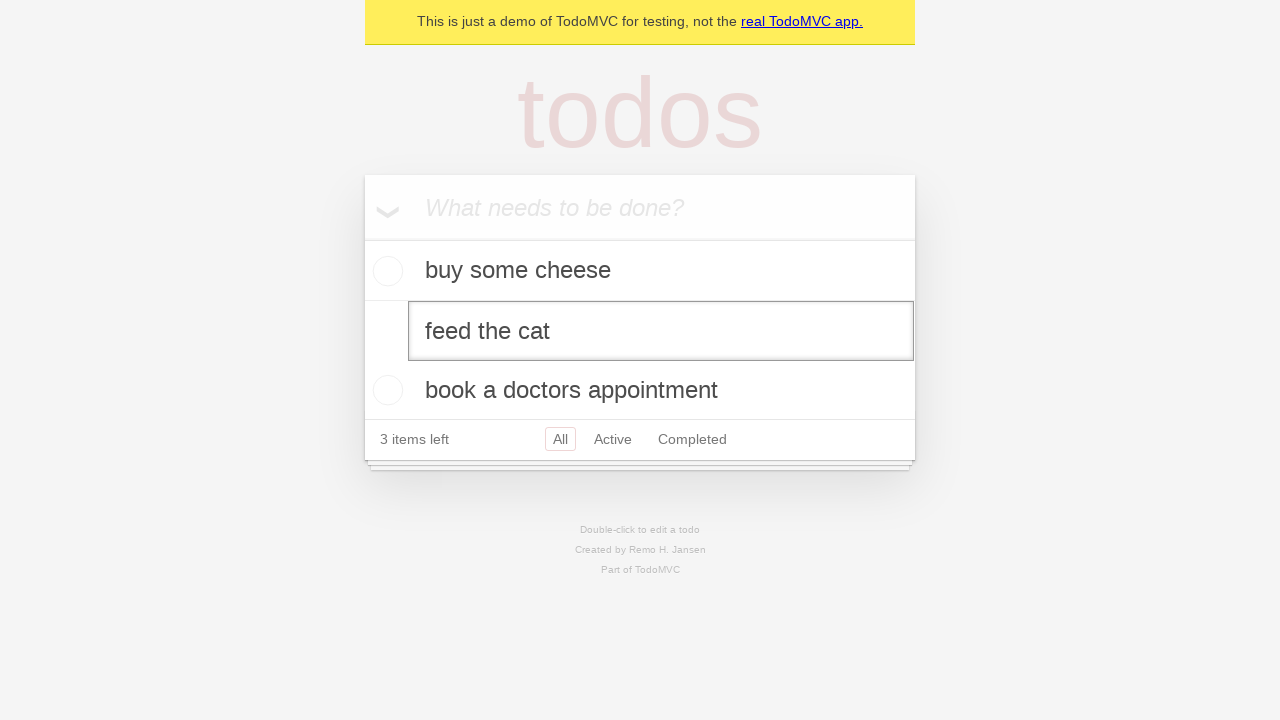